Navigates to Dan Murphy's spirits category page and verifies that product cards are loaded and displayed

Starting URL: https://www.danmurphys.com.au/spirits/all

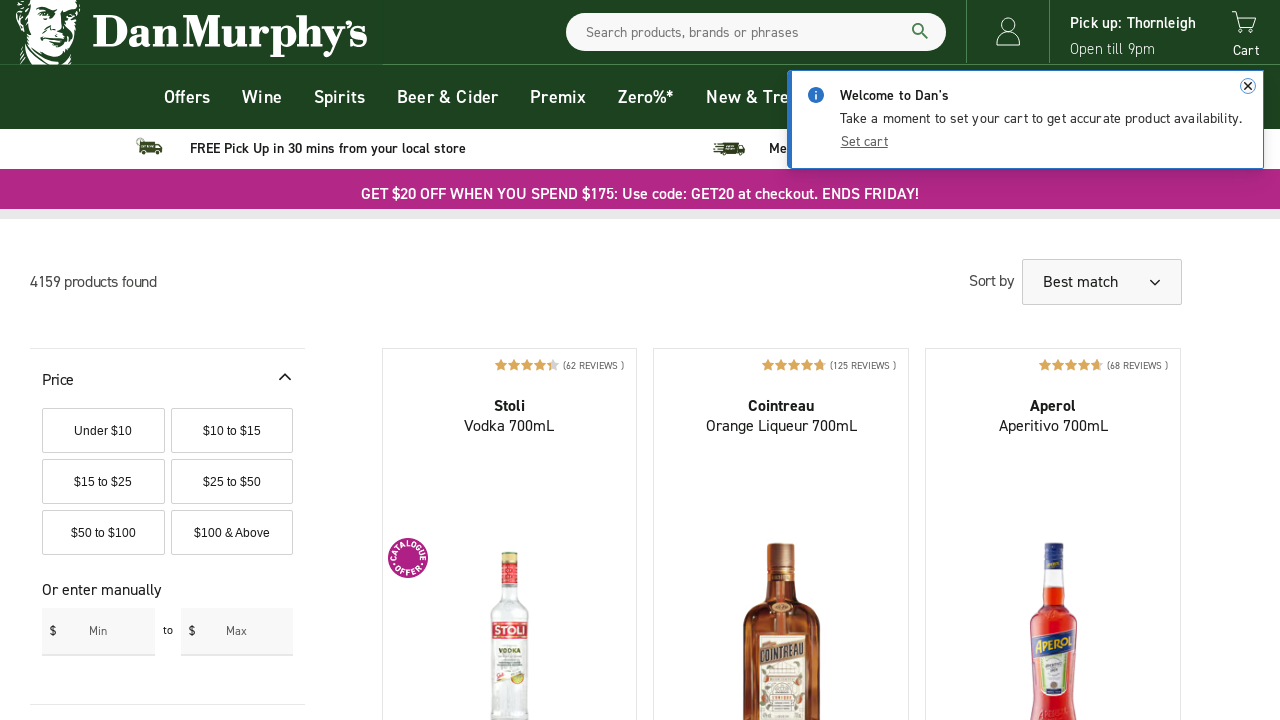

Navigated to Dan Murphy's spirits category page
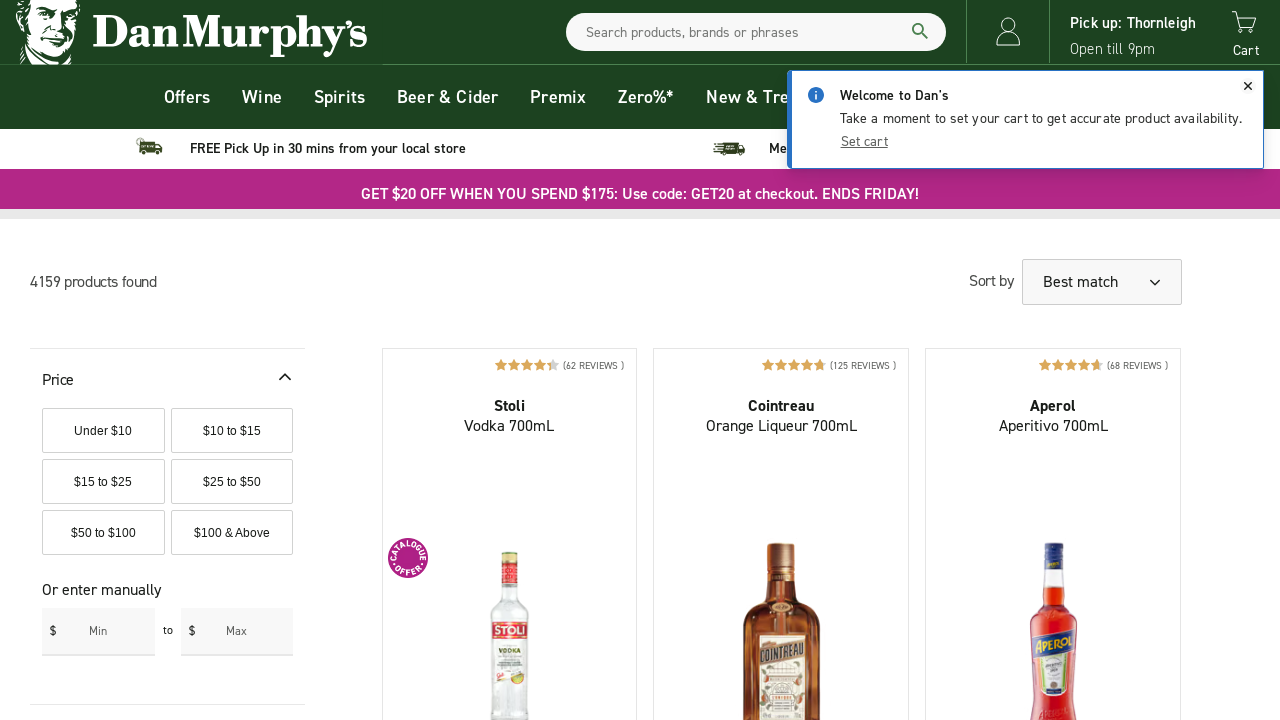

Product cards loaded on spirits page
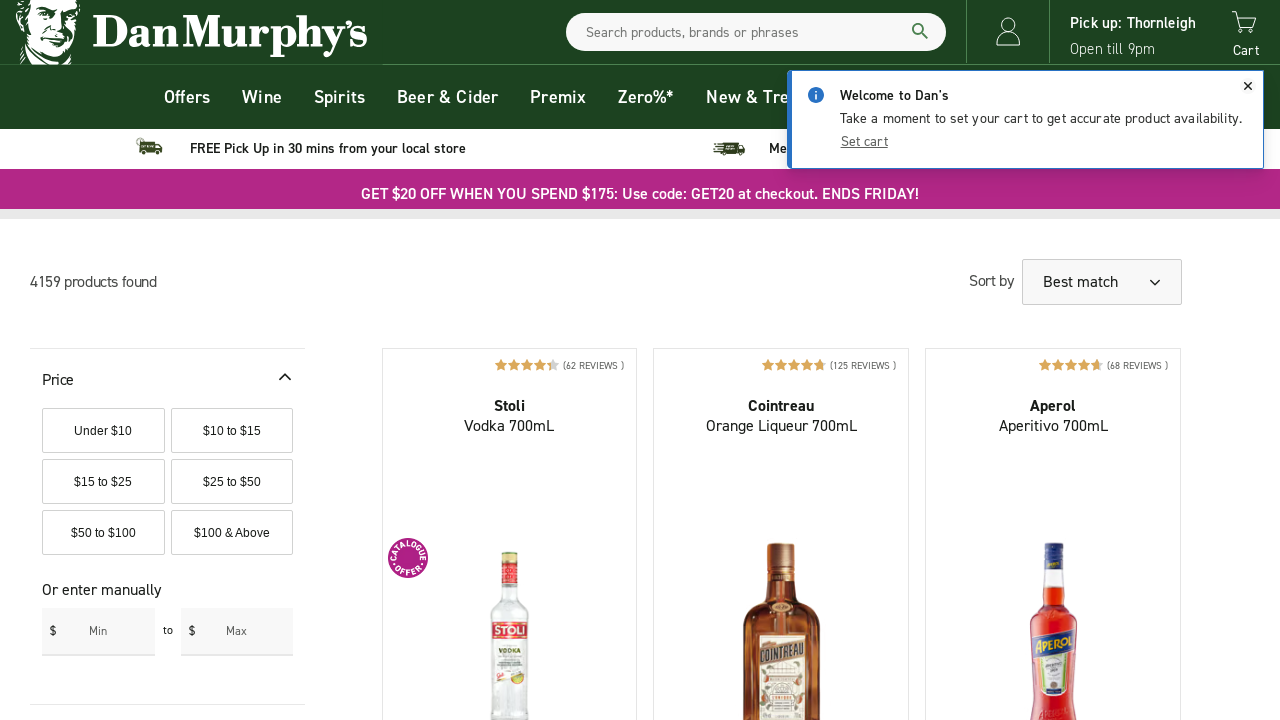

Product title elements verified and displayed
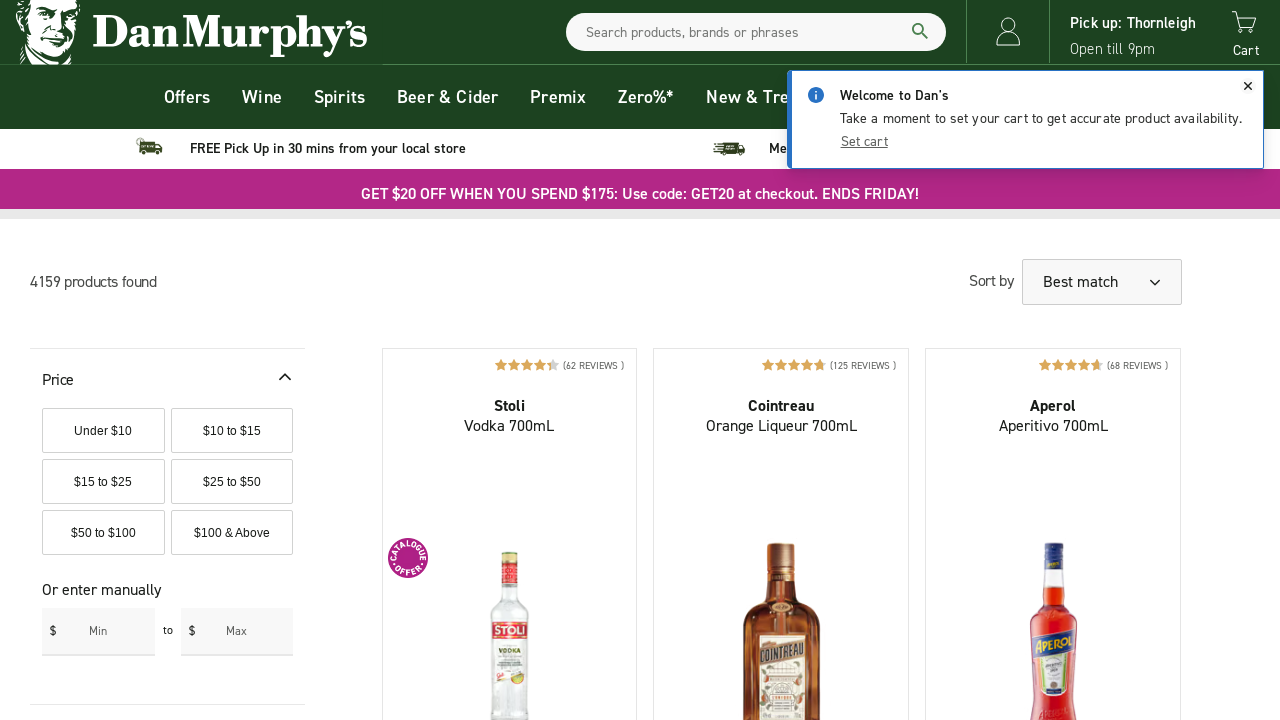

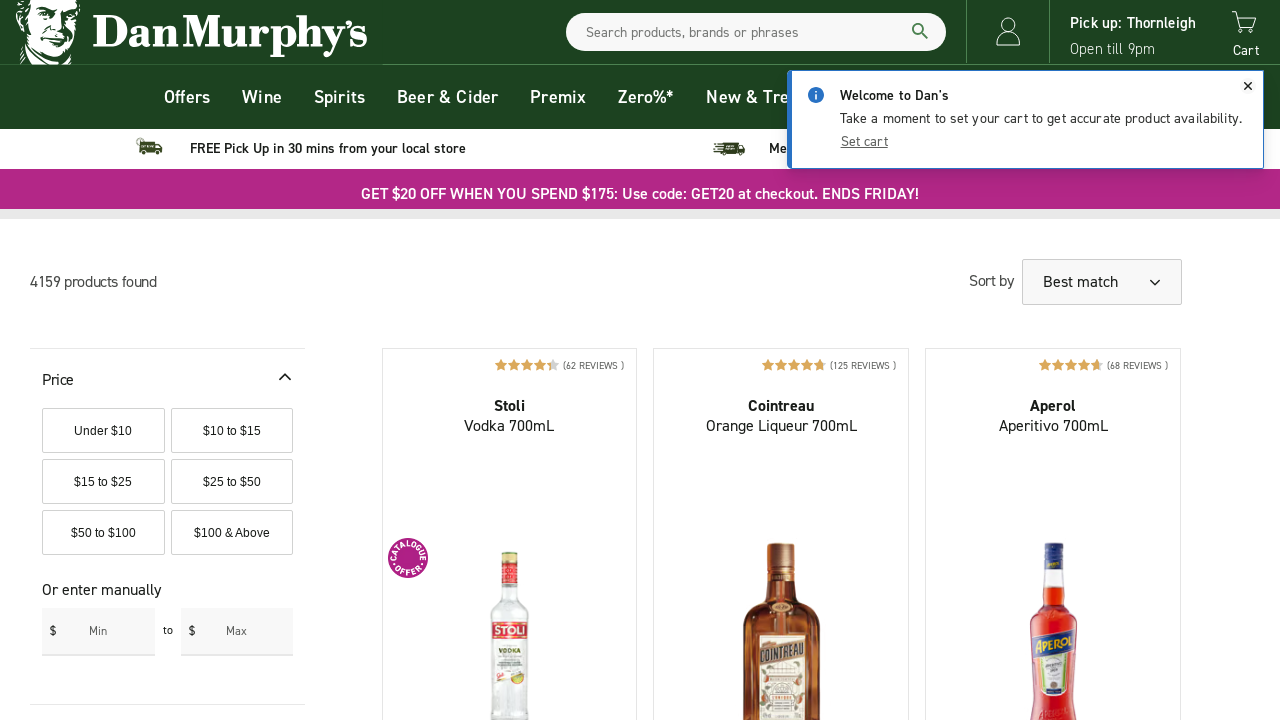